Tests browser window handling by clicking buttons that open new tabs/windows, switching to each new window, reading the header text, and closing them before returning to the primary window.

Starting URL: https://demoqa.com/browser-windows

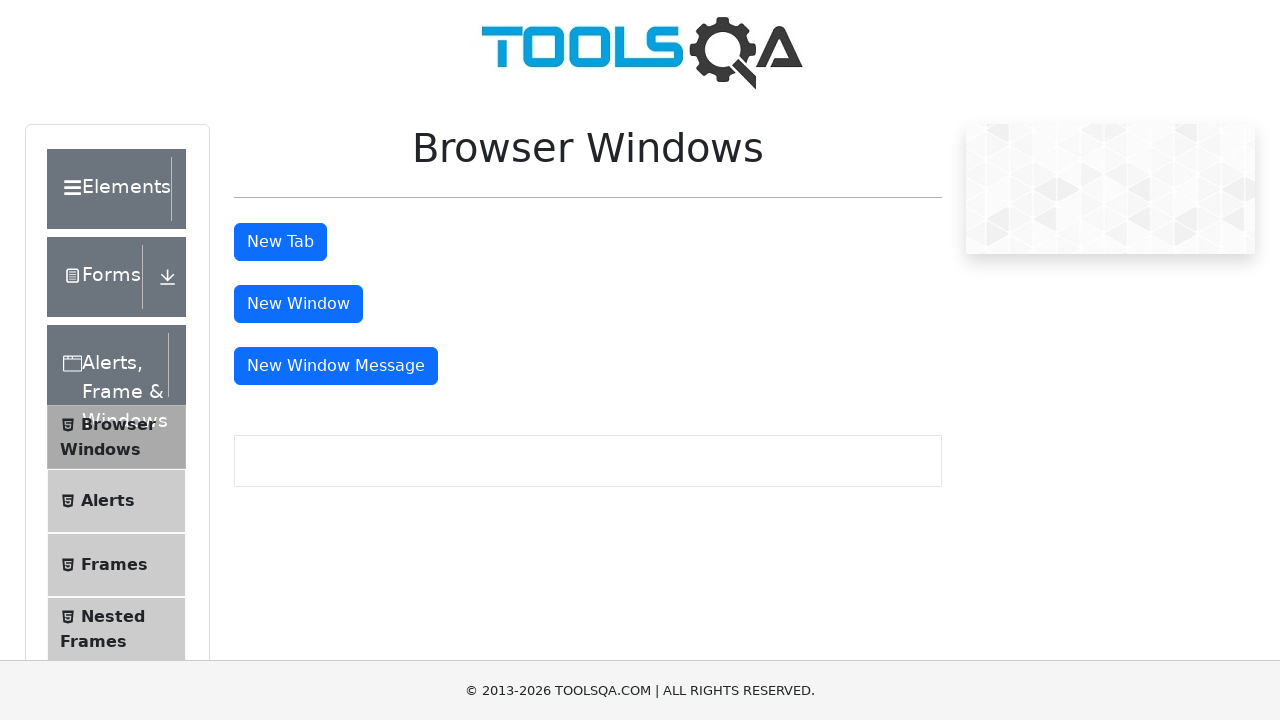

Stored reference to primary page
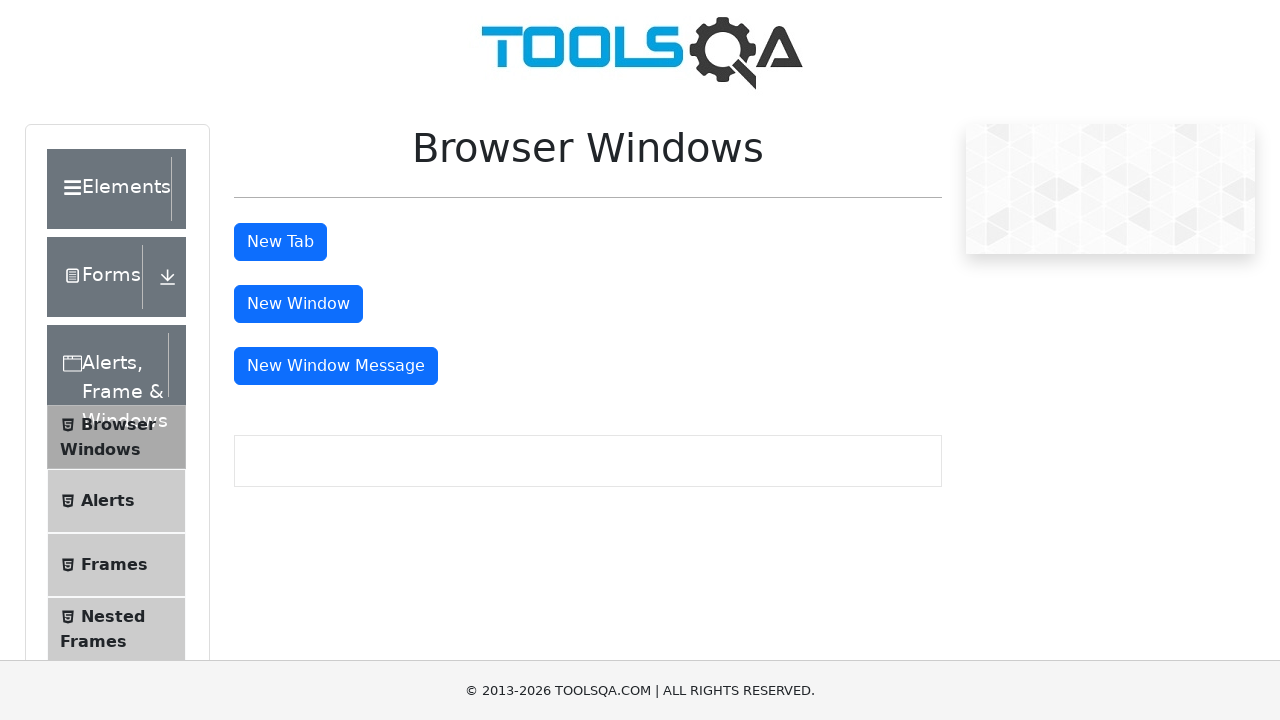

Clicked tab button to open a new tab at (280, 242) on #tabButton
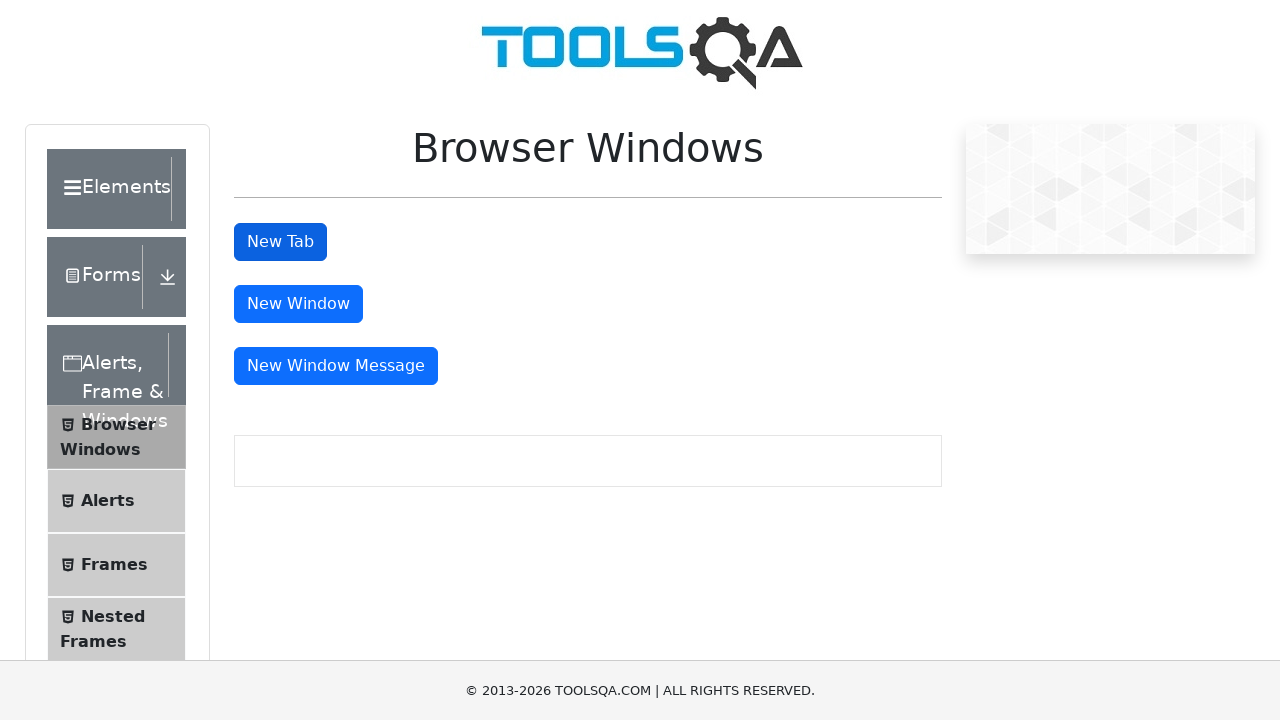

Clicked window button to open a new window at (298, 304) on #windowButton
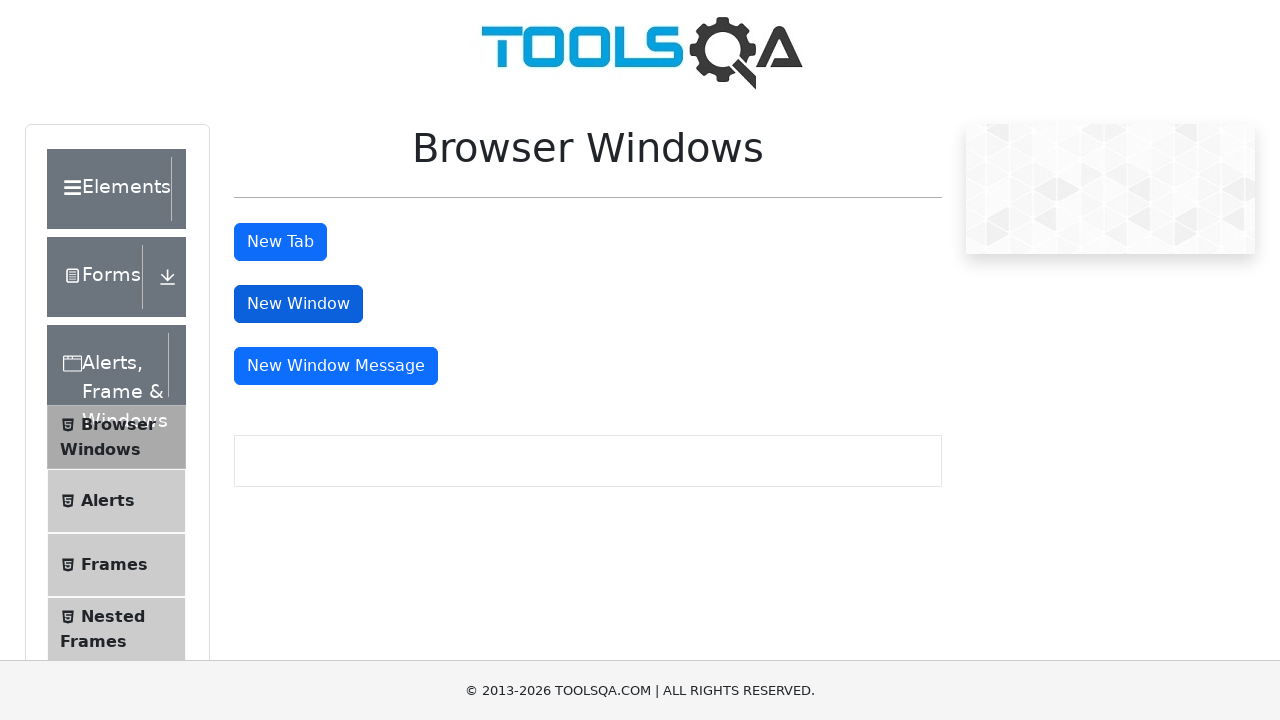

Waited 2 seconds for new pages to open
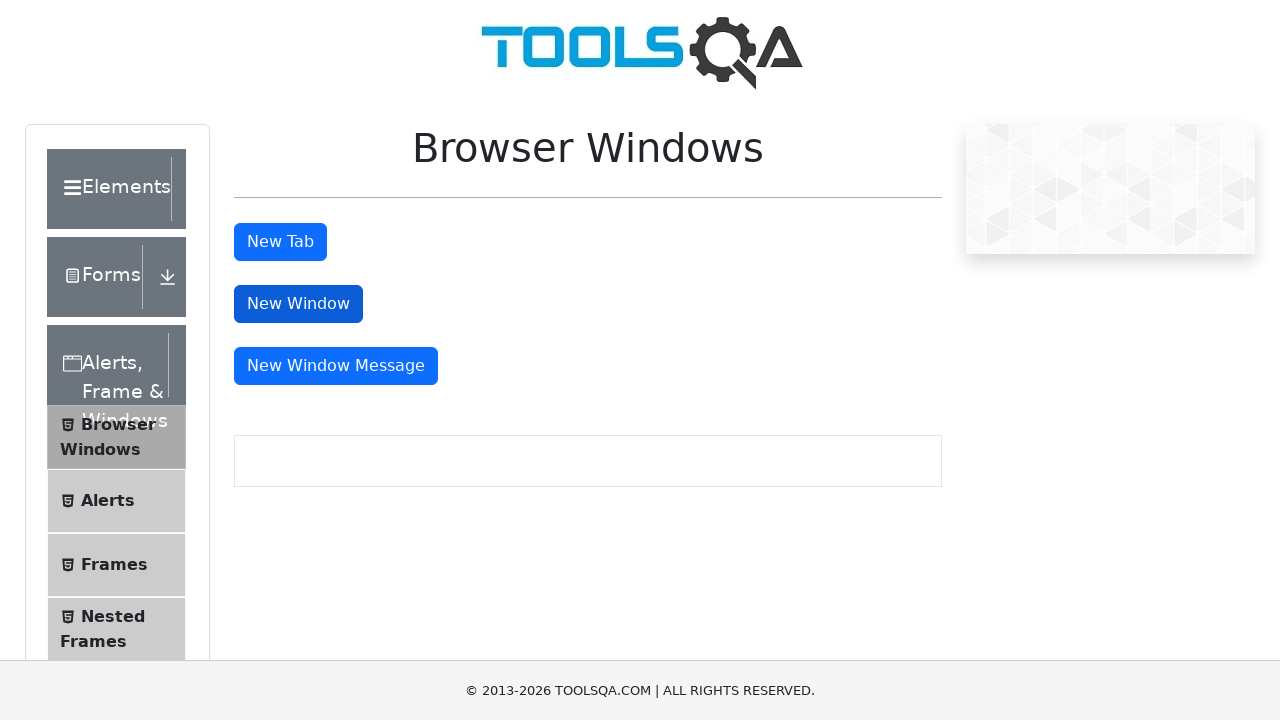

Retrieved all pages from context
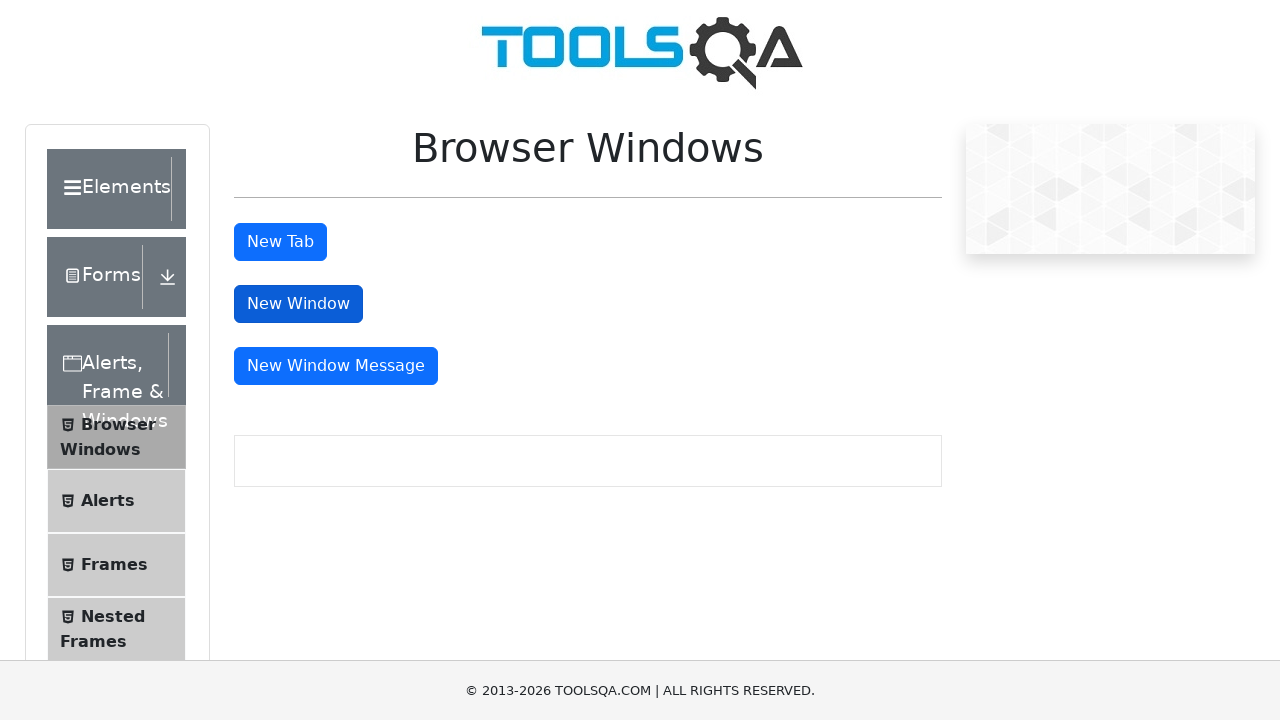

Waited for header to be visible in new page
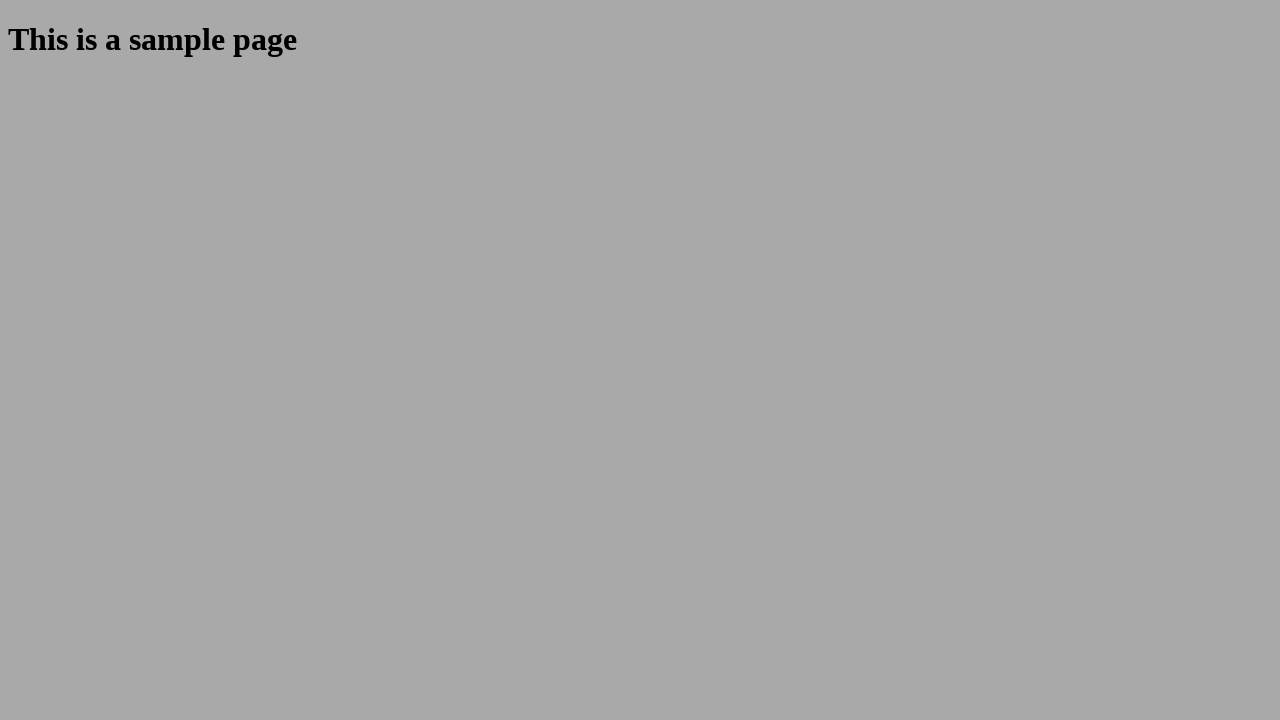

Read header text: This is a sample page
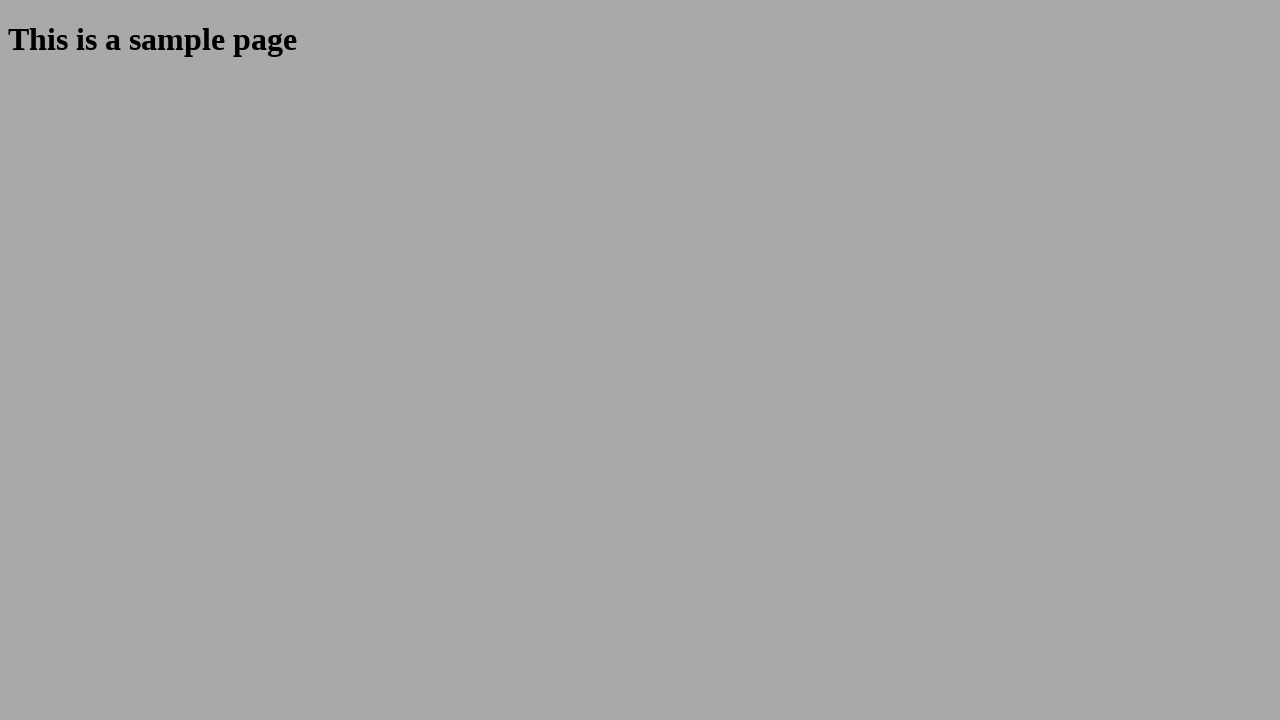

Closed new page
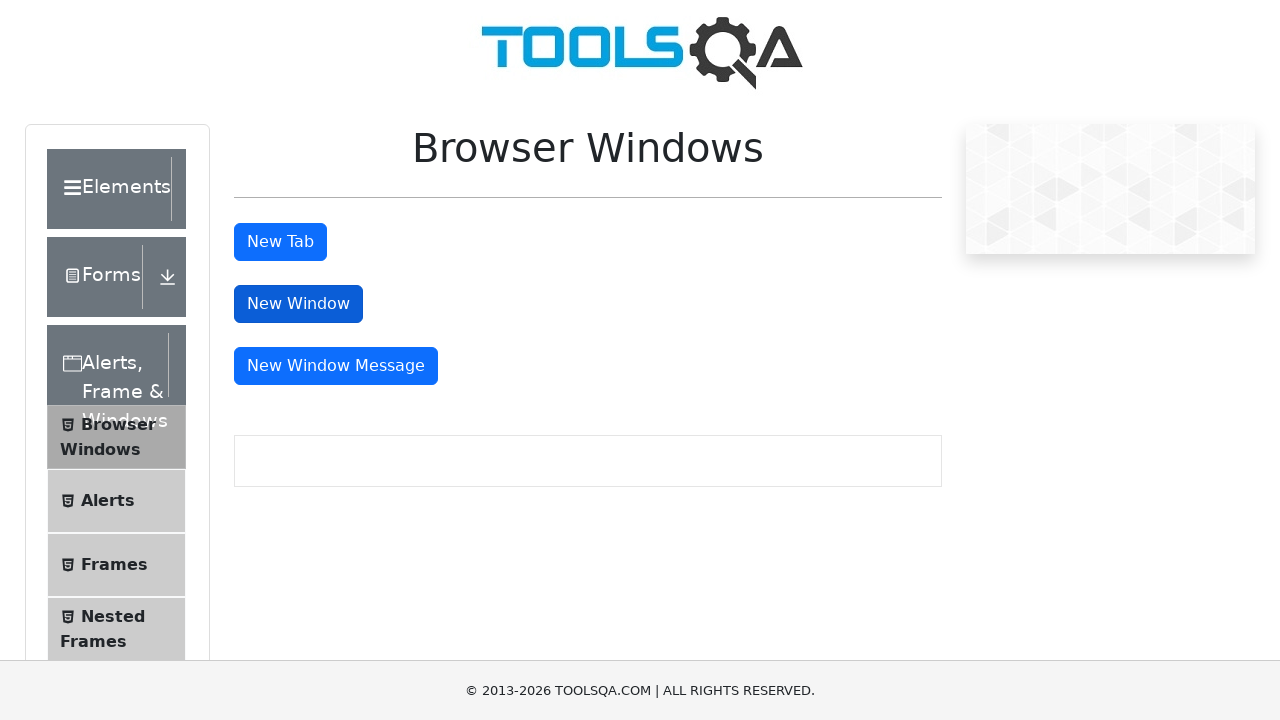

Waited for header to be visible in new page
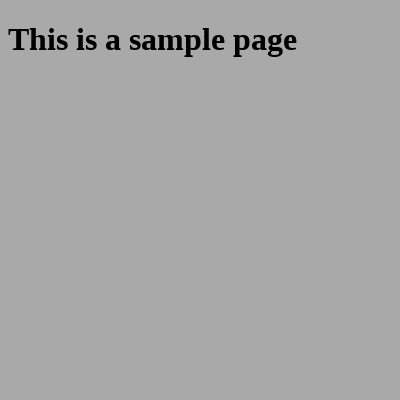

Read header text: This is a sample page
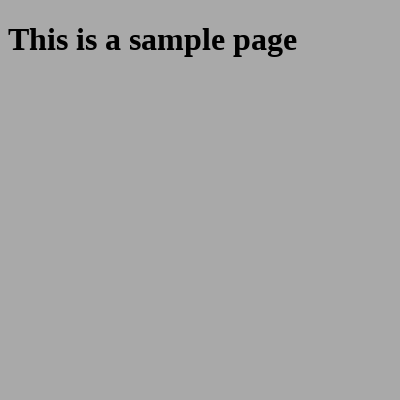

Closed new page
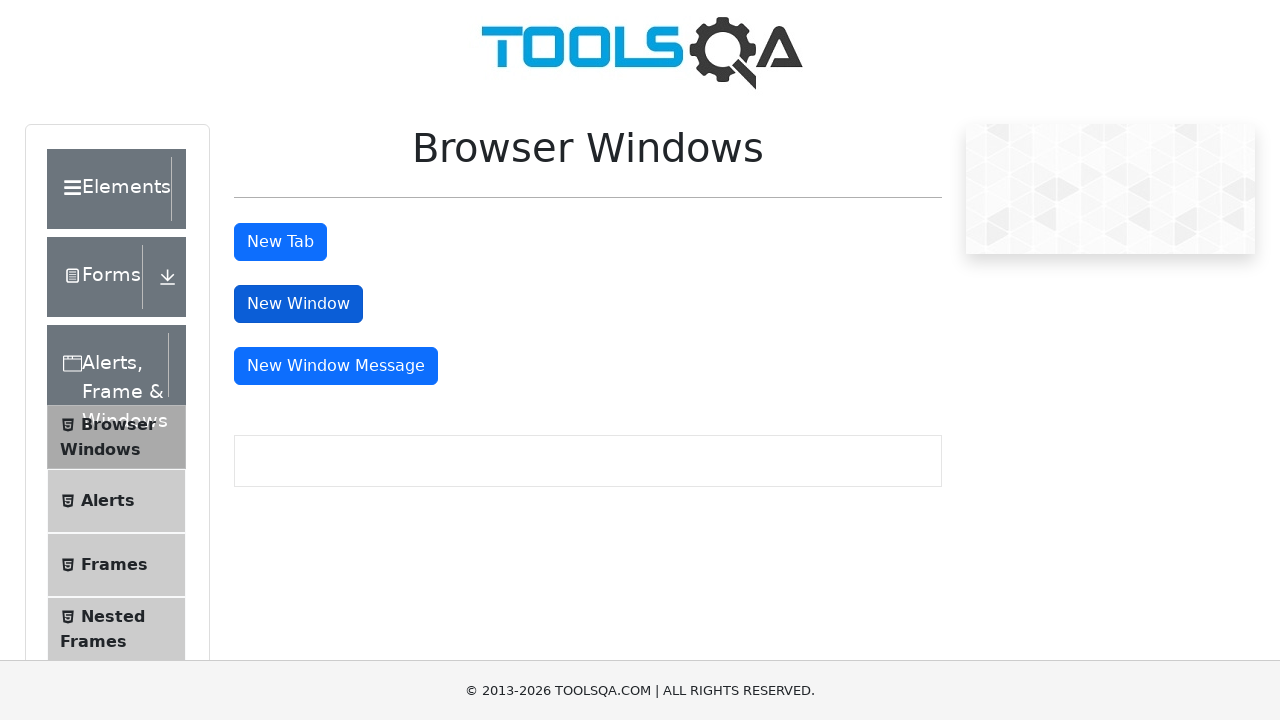

Waited 1 second to verify primary page is still active
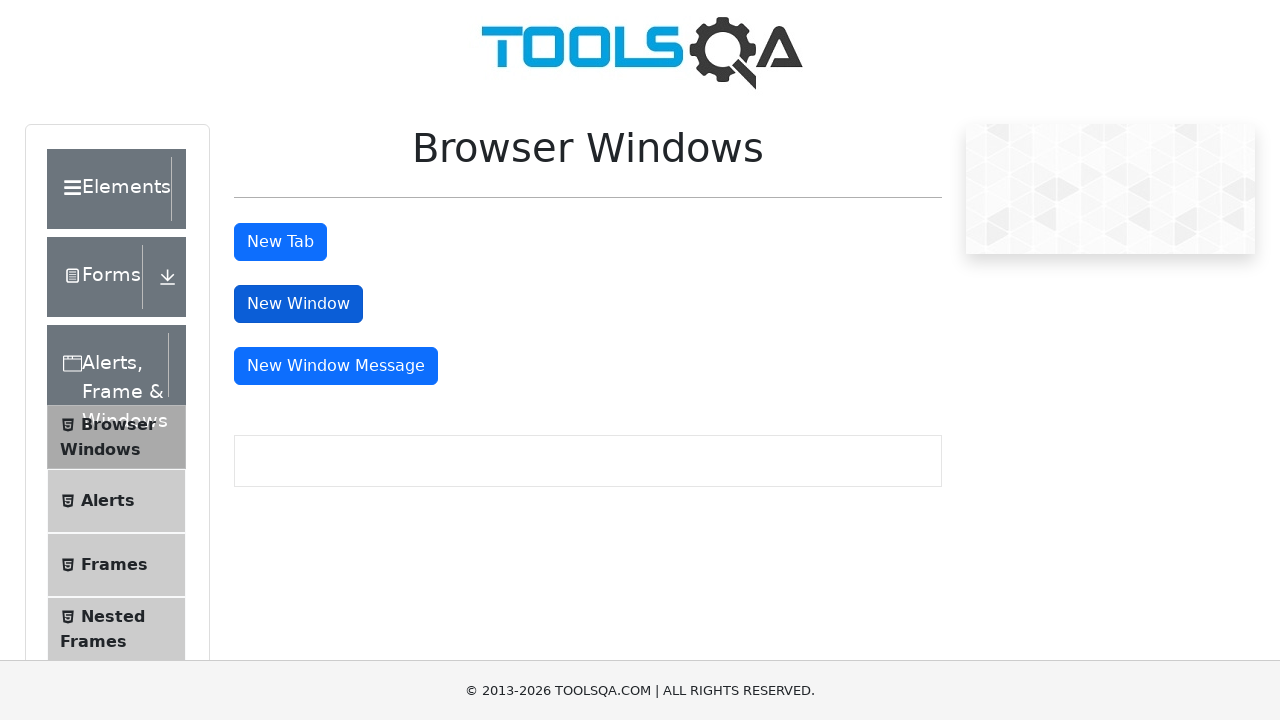

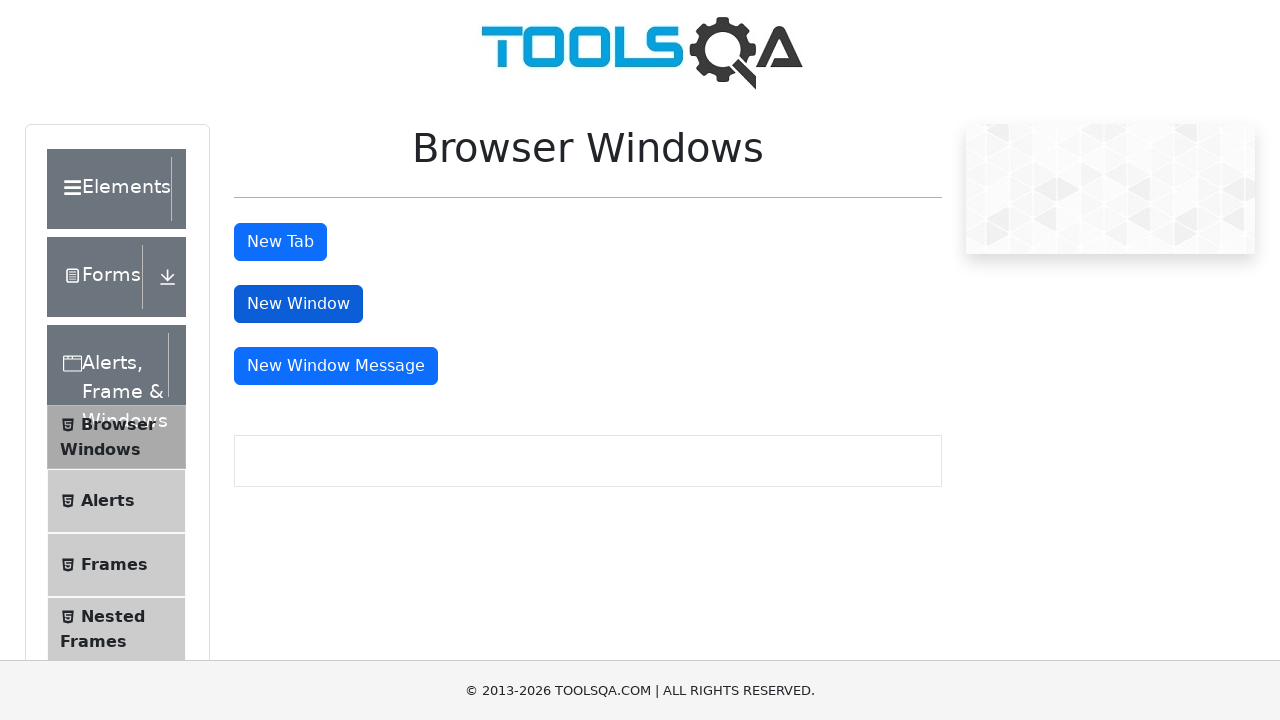